Tests element deletion by adding an element and then removing it, verifying it no longer exists

Starting URL: https://the-internet.herokuapp.com

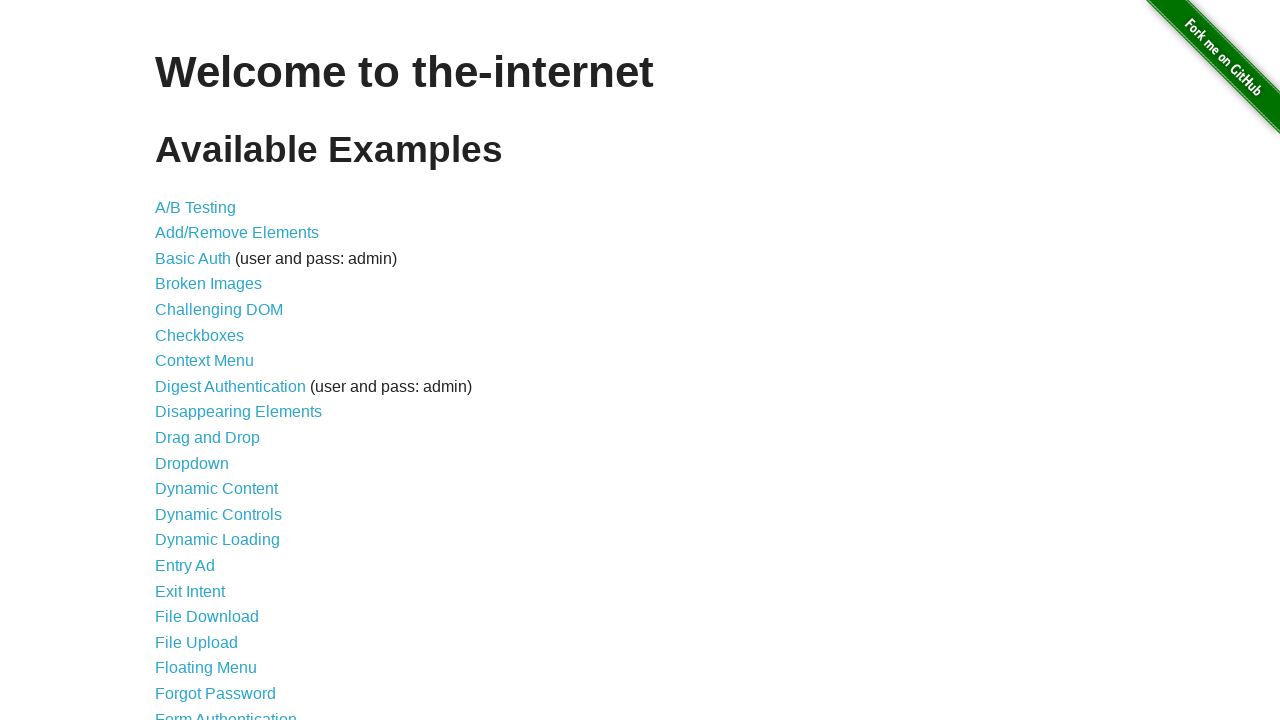

Clicked on Add/Remove Elements link at (237, 233) on xpath=//a[text()='Add/Remove Elements']
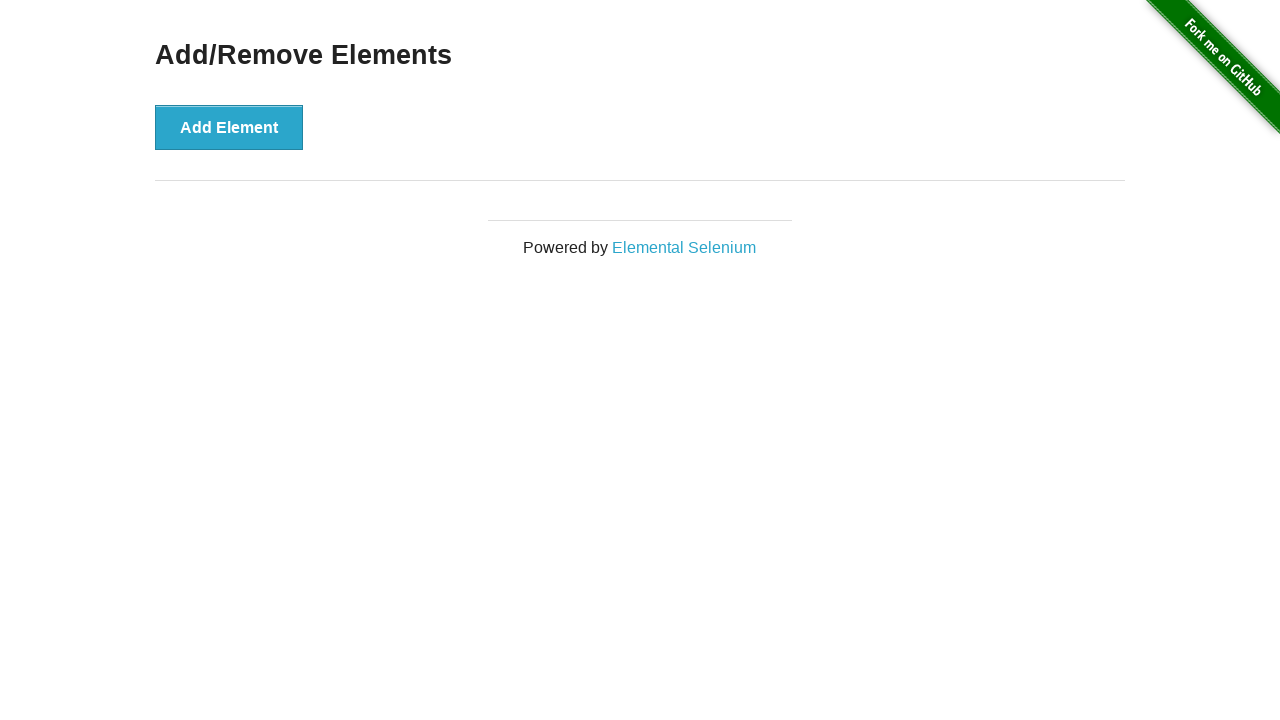

Clicked Add Element button to create a new element at (229, 127) on button[onclick='addElement()']
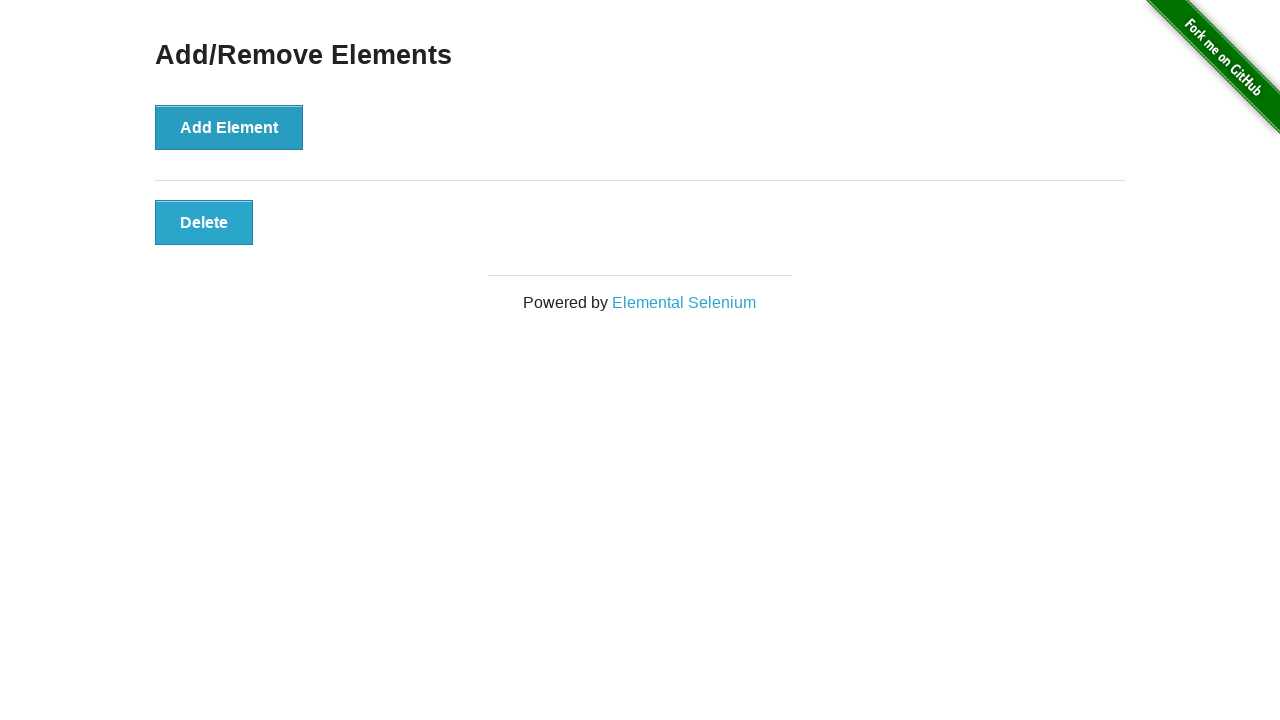

Verified Delete button is visible after adding element
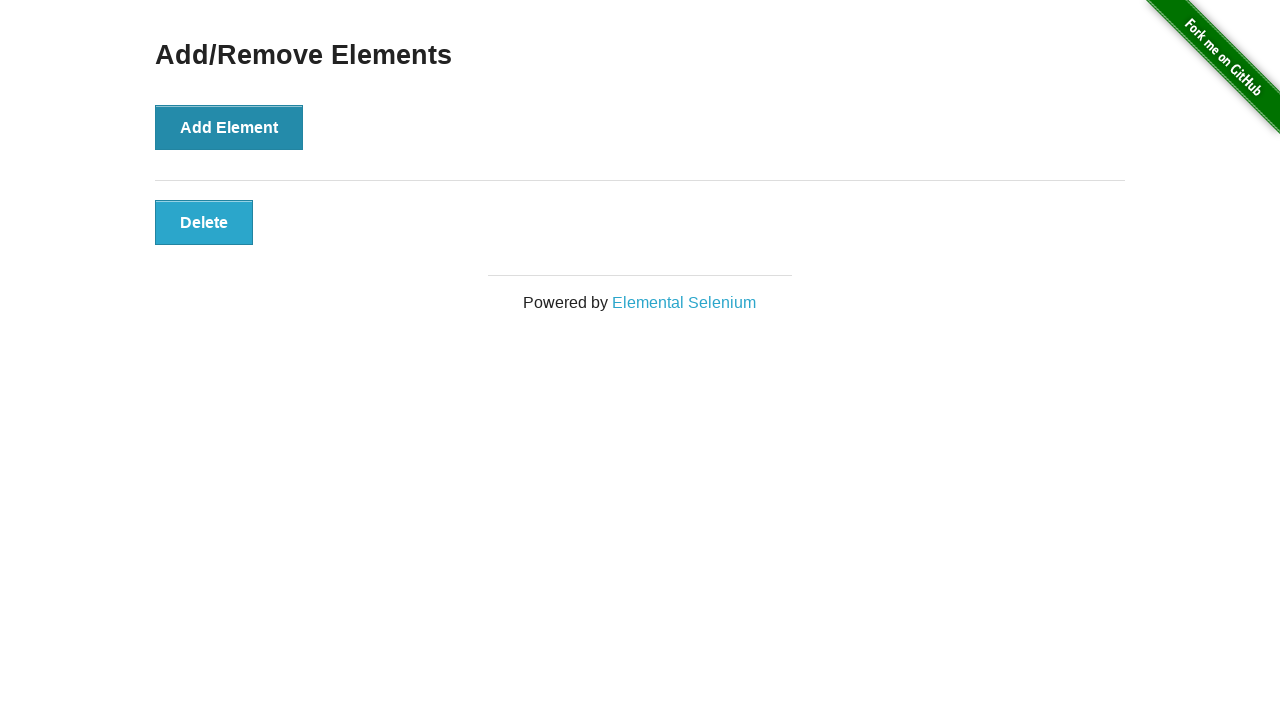

Clicked Delete button to remove the element at (204, 222) on xpath=//button[text()='Delete']
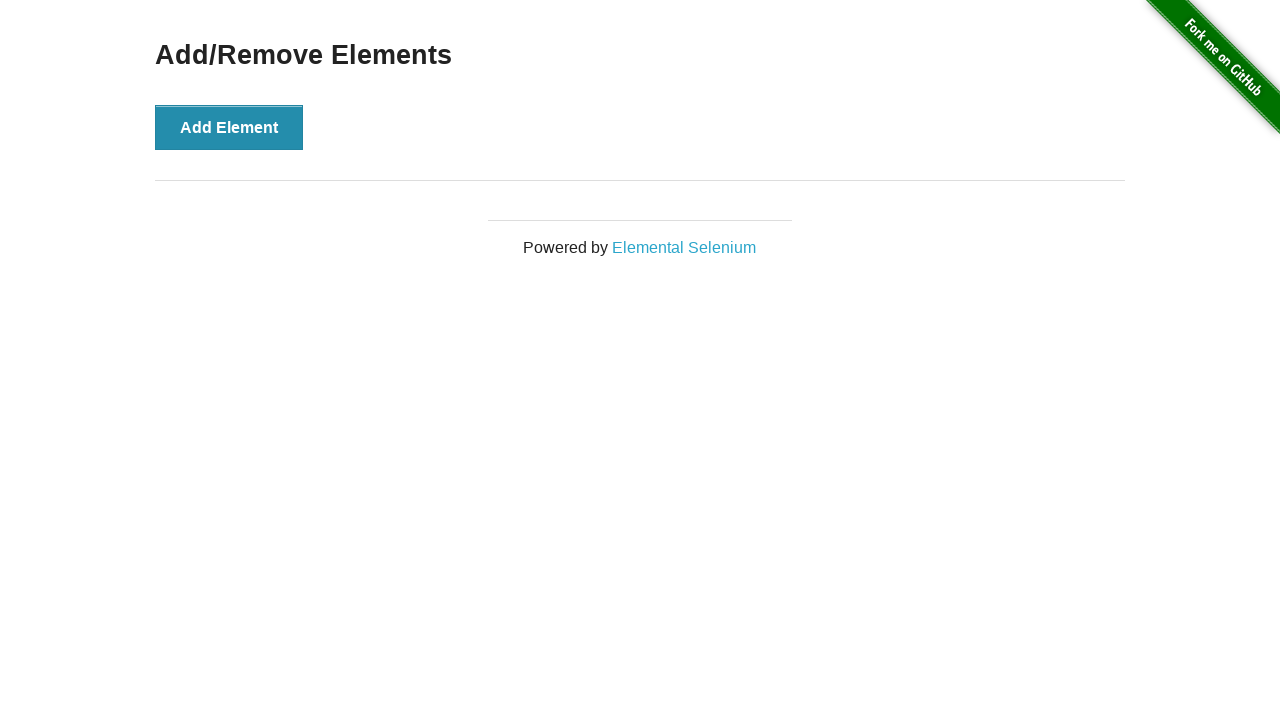

Verified Delete button no longer exists after deletion
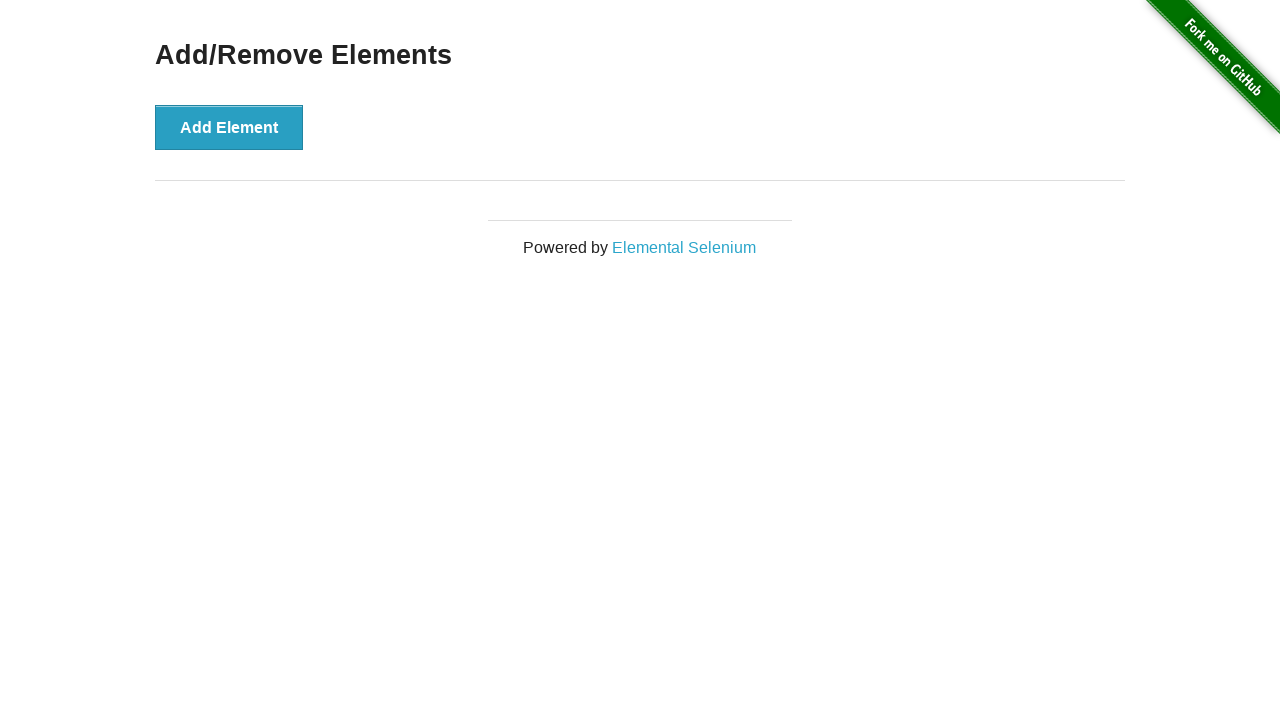

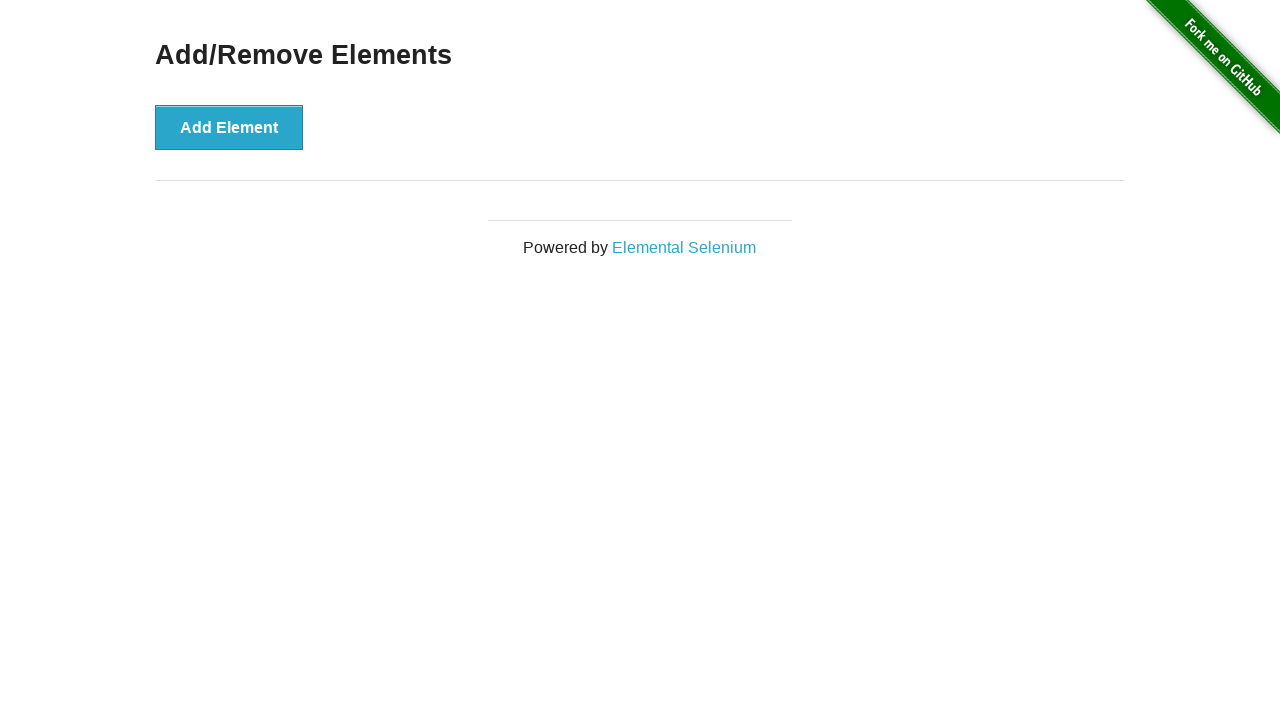